Tests mouse hover functionality and clicking on hover menu items

Starting URL: https://www.qaclickacademy.com/practice.php

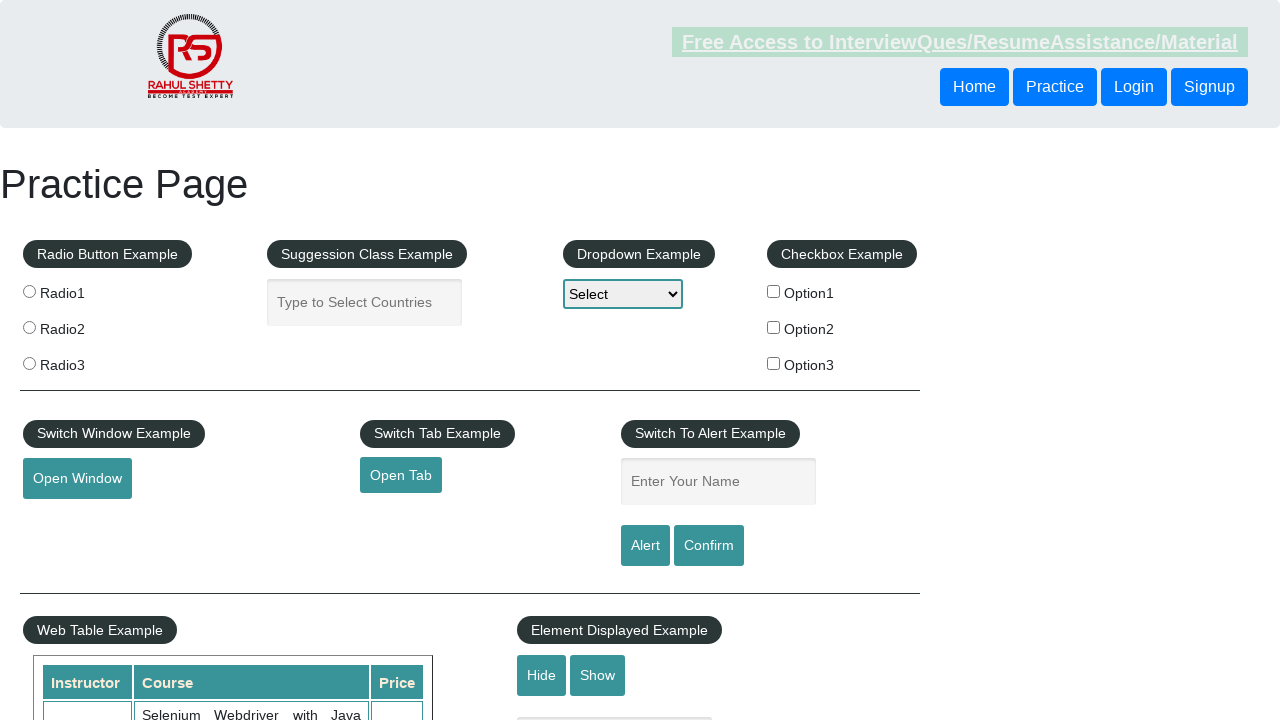

Hovered over mouse hover button at (83, 361) on #mousehover
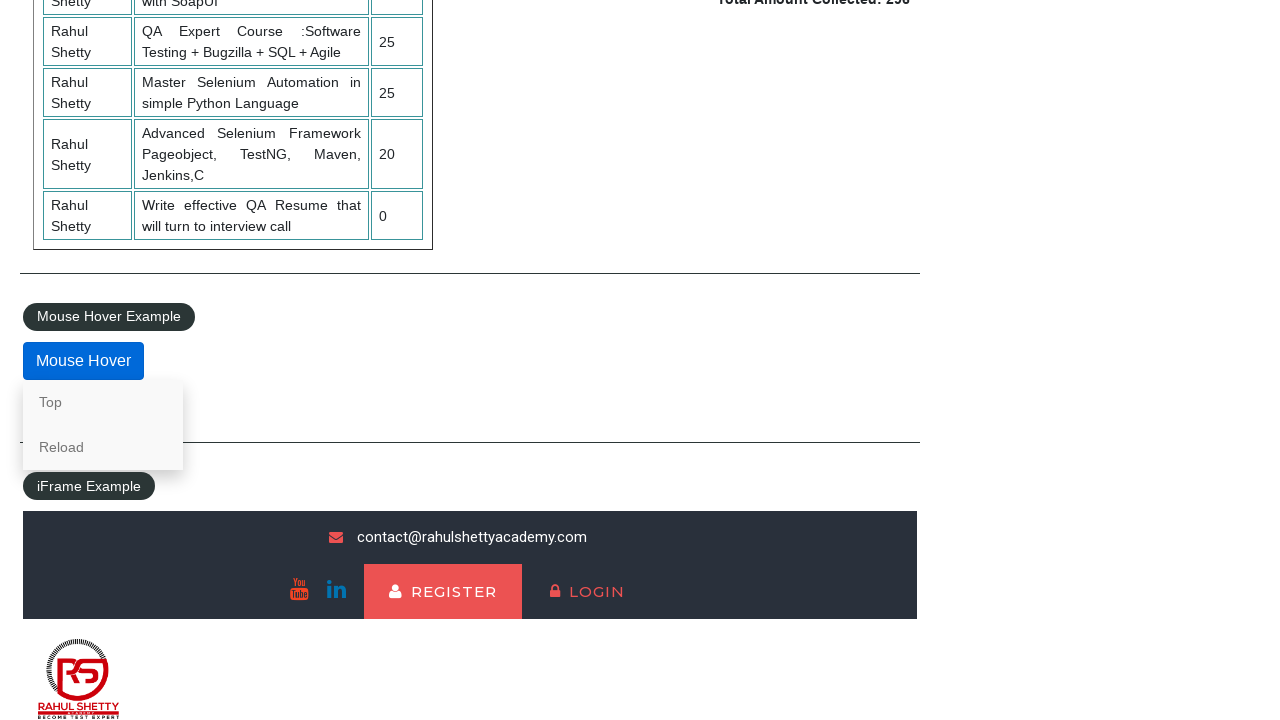

Clicked on mouse hover button at (83, 361) on #mousehover
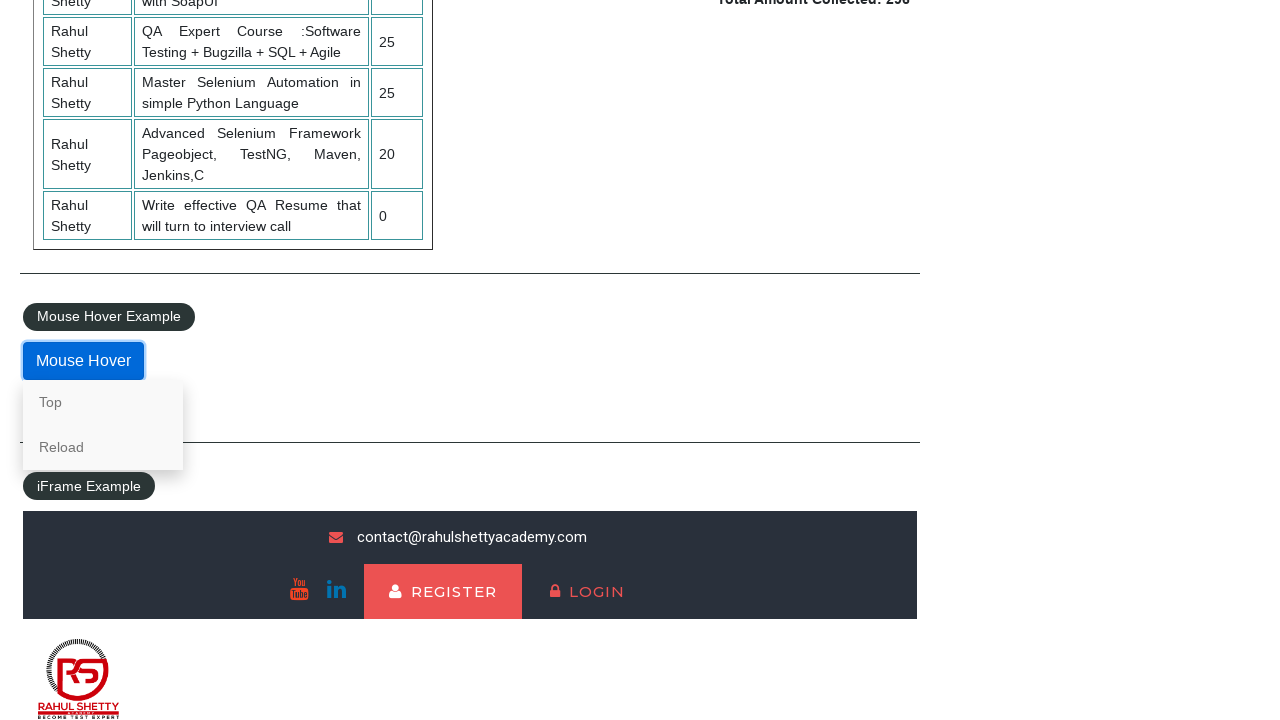

Clicked on top link in hover menu at (103, 402) on a[href='#top']
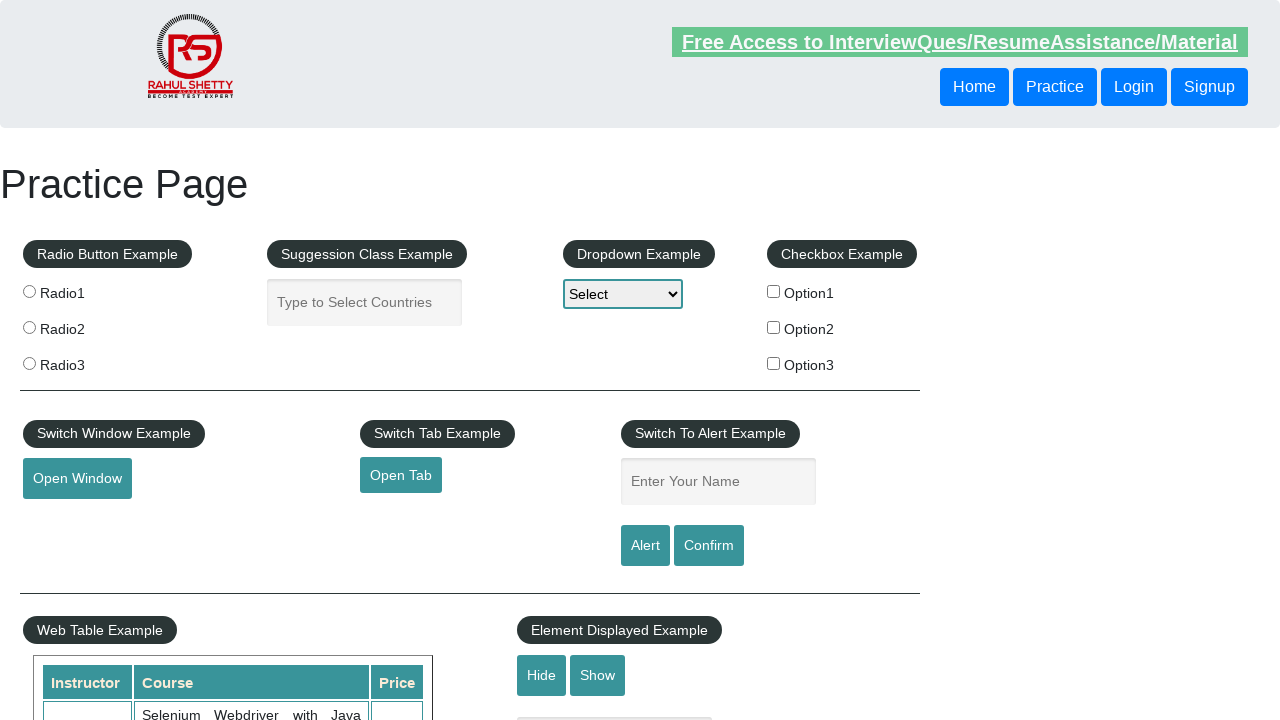

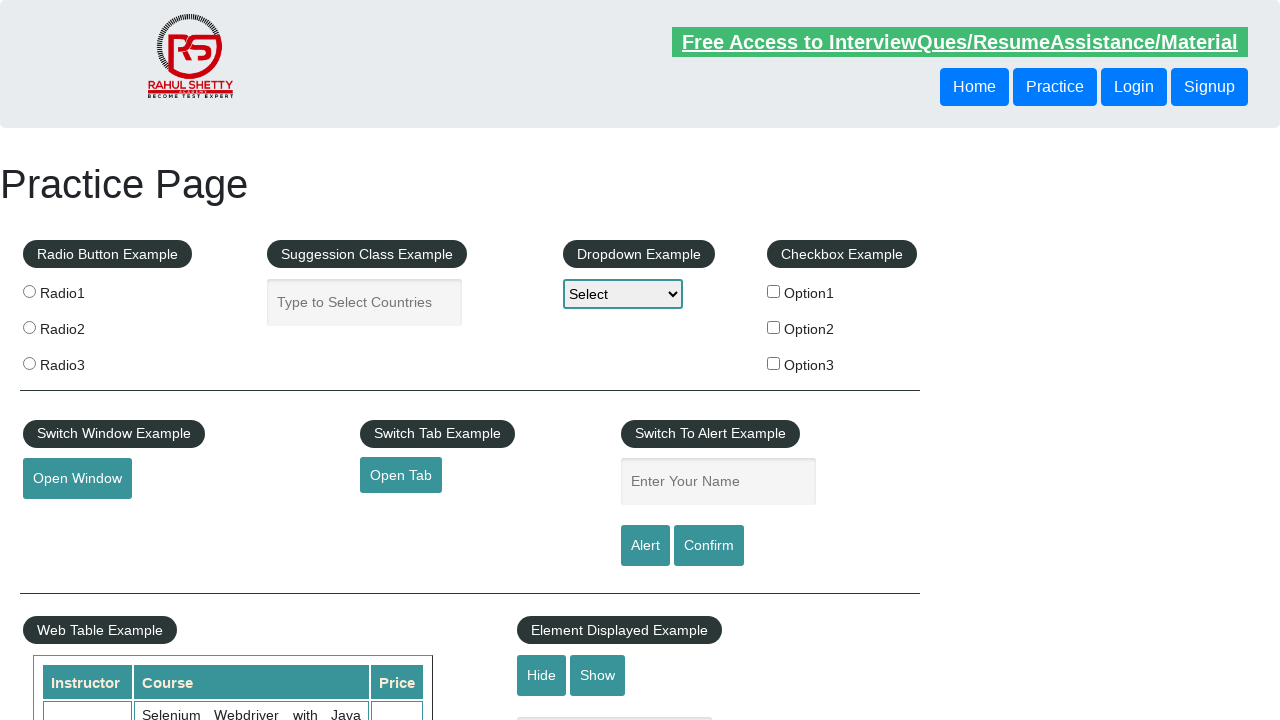